Navigates to example.com, clicks on a link (anchor tag), and verifies that paragraph content is displayed on the resulting page.

Starting URL: http://www.example.com

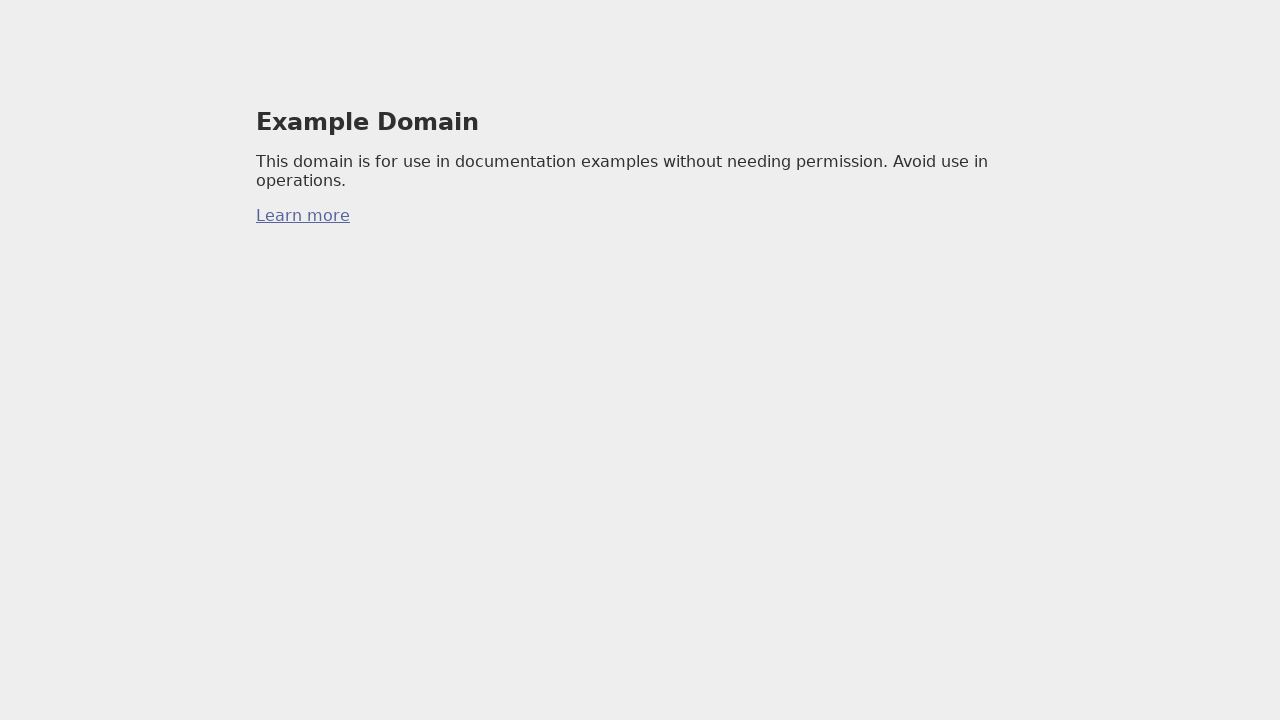

Navigated to http://www.example.com
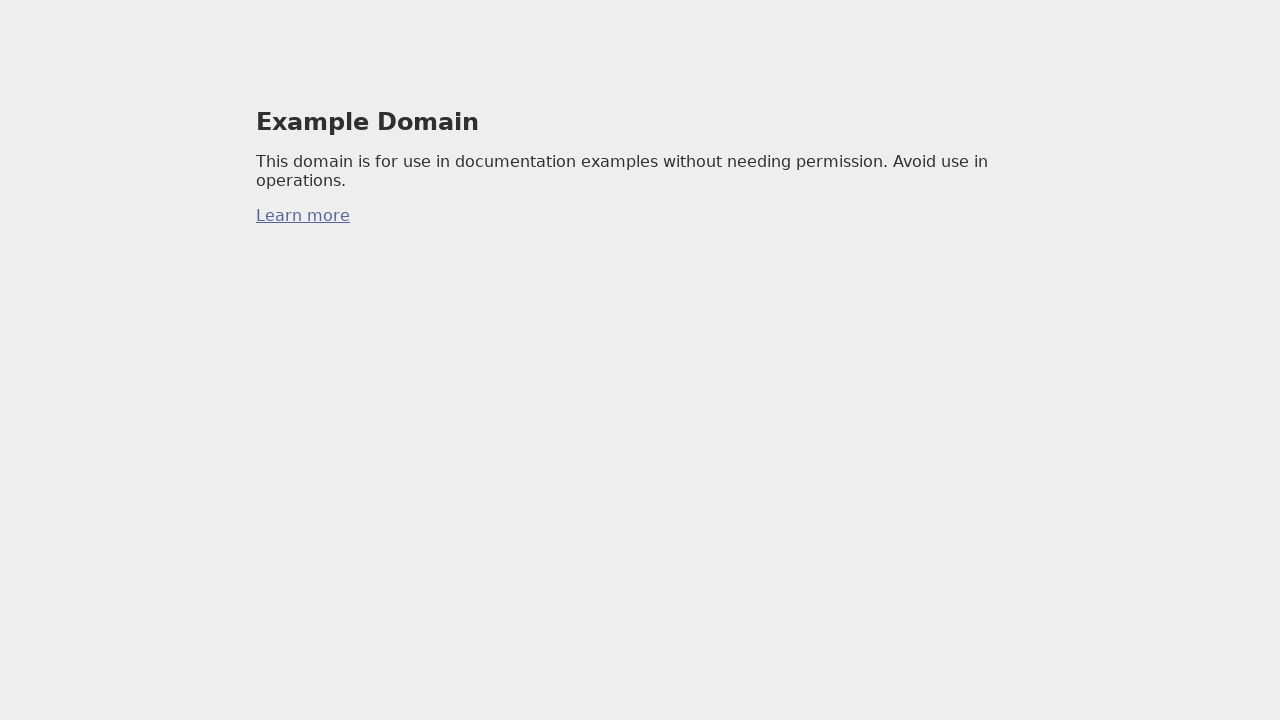

Clicked on anchor tag link at (303, 216) on a
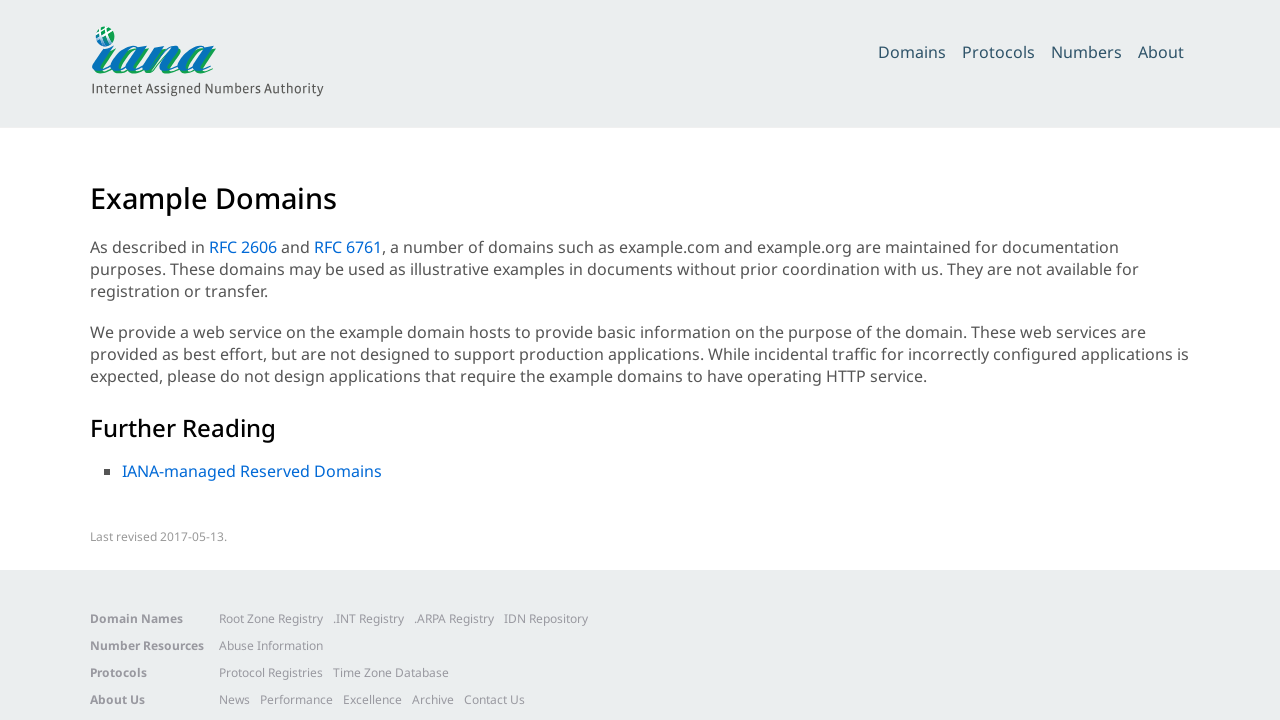

Paragraph element loaded on the new page
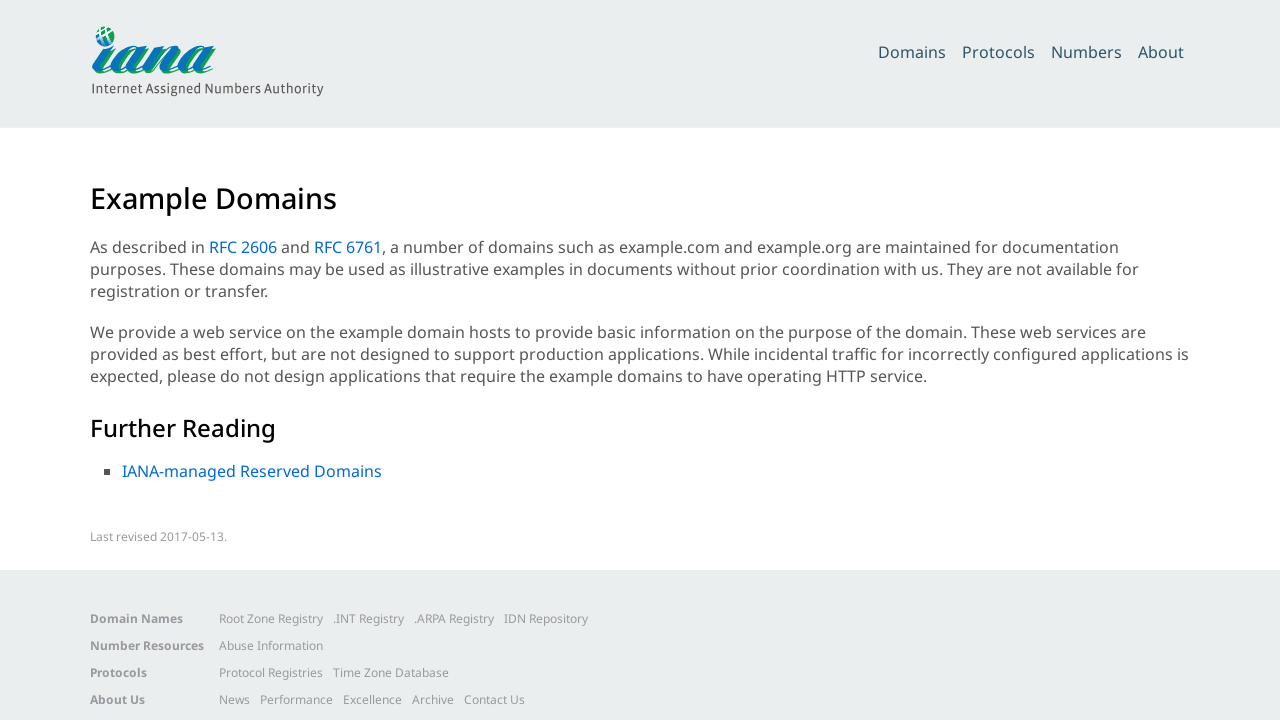

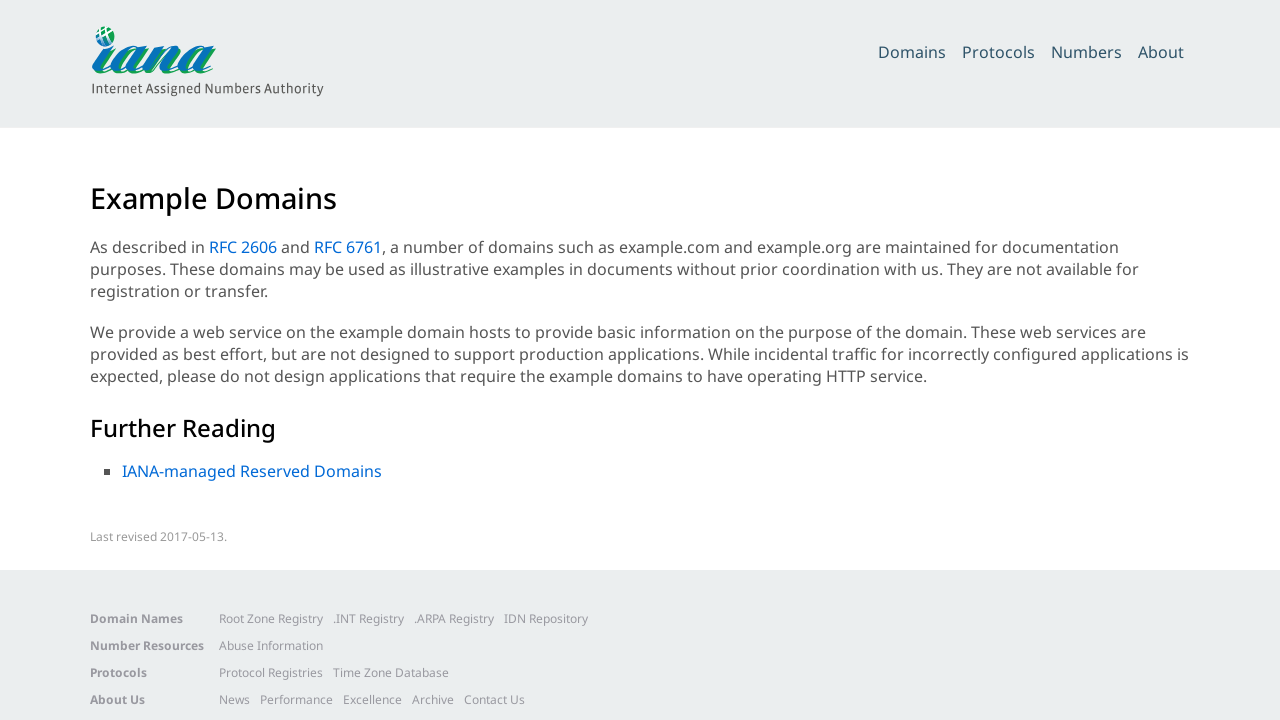